Tests the add/remove elements functionality by clicking the Add Element button, verifying the Delete button appears, clicking Delete, and verifying the page heading is still visible.

Starting URL: https://the-internet.herokuapp.com/add_remove_elements/

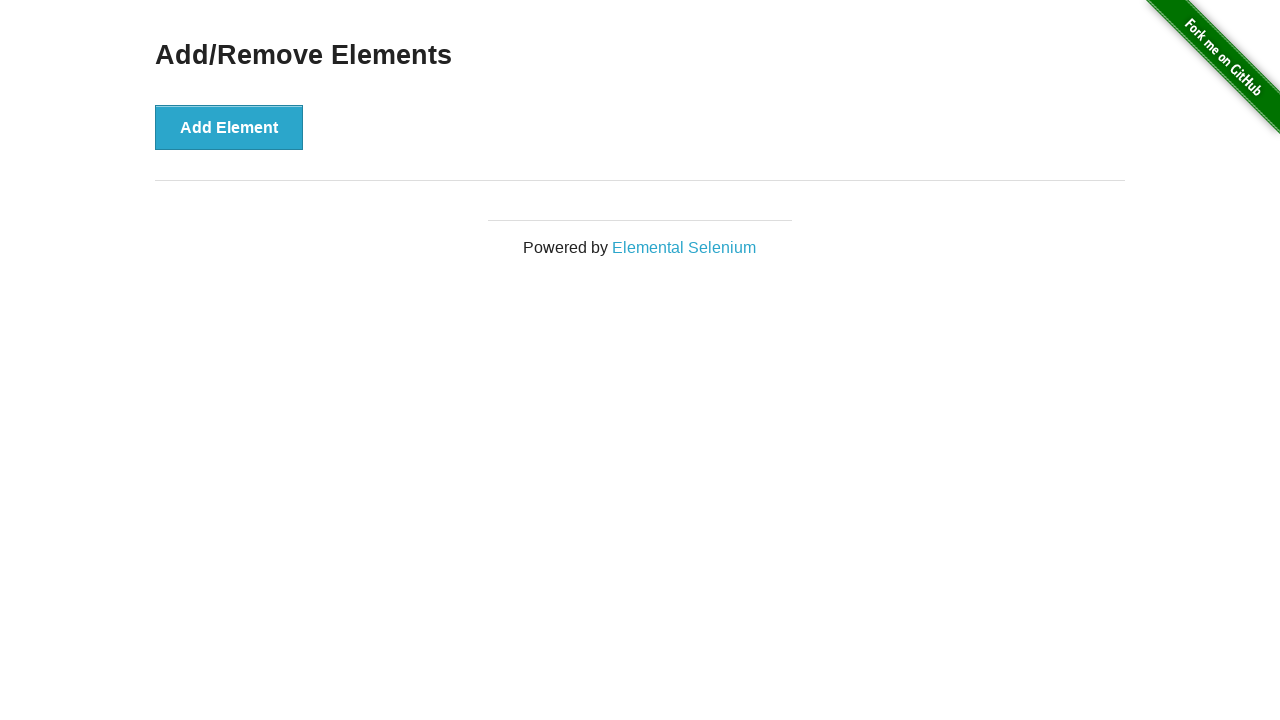

Clicked the Add Element button at (229, 127) on button[onclick='addElement()']
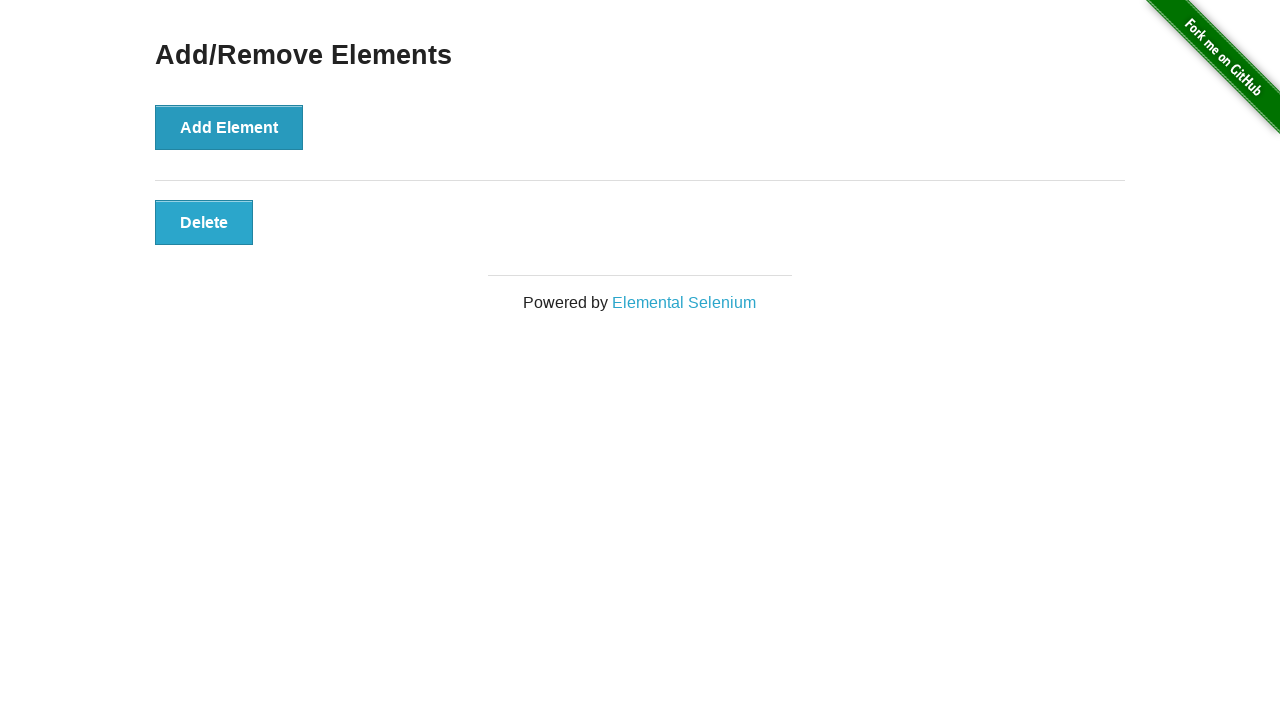

Delete button appeared and is visible
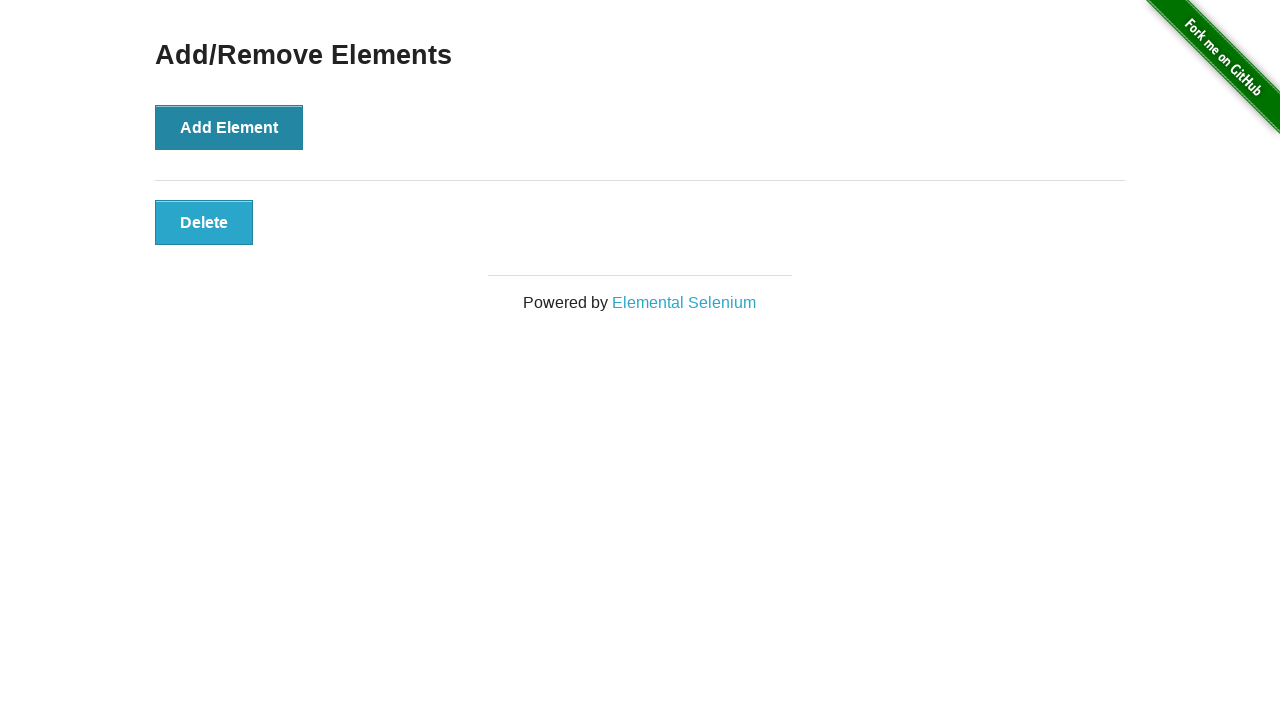

Clicked the Delete button at (204, 222) on button.added-manually
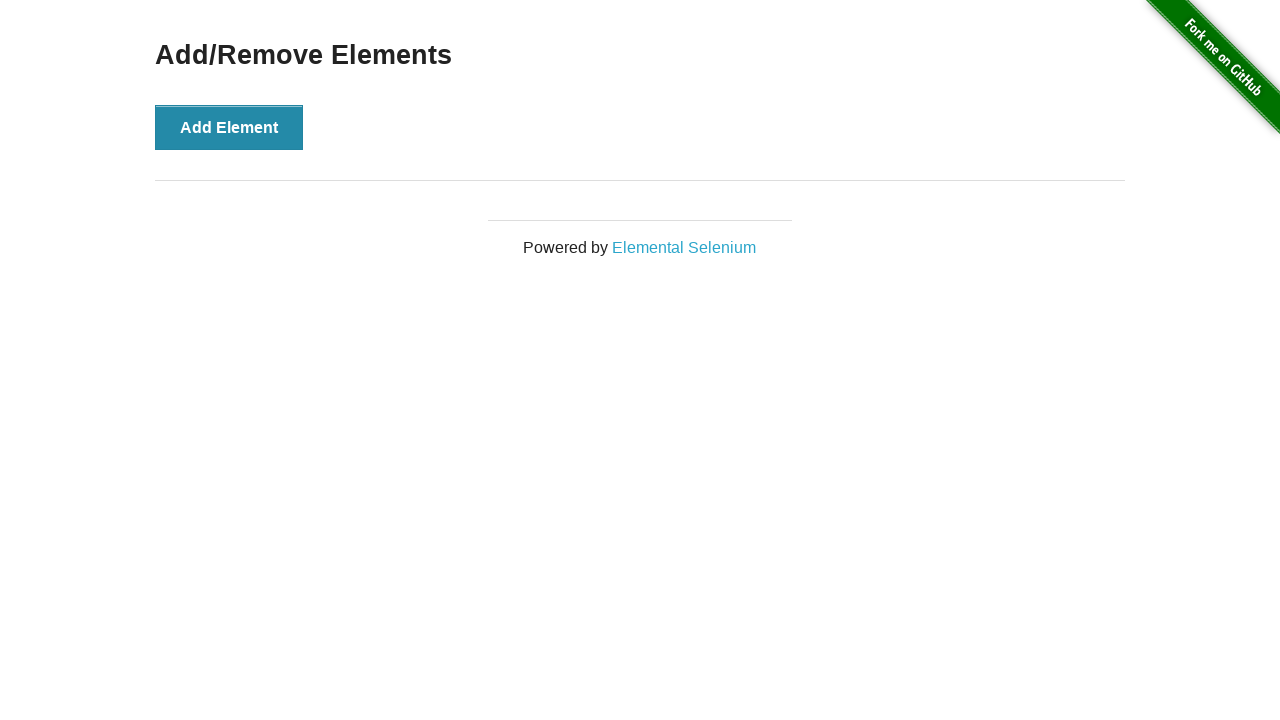

Verified the 'Add/Remove Elements' heading is still visible
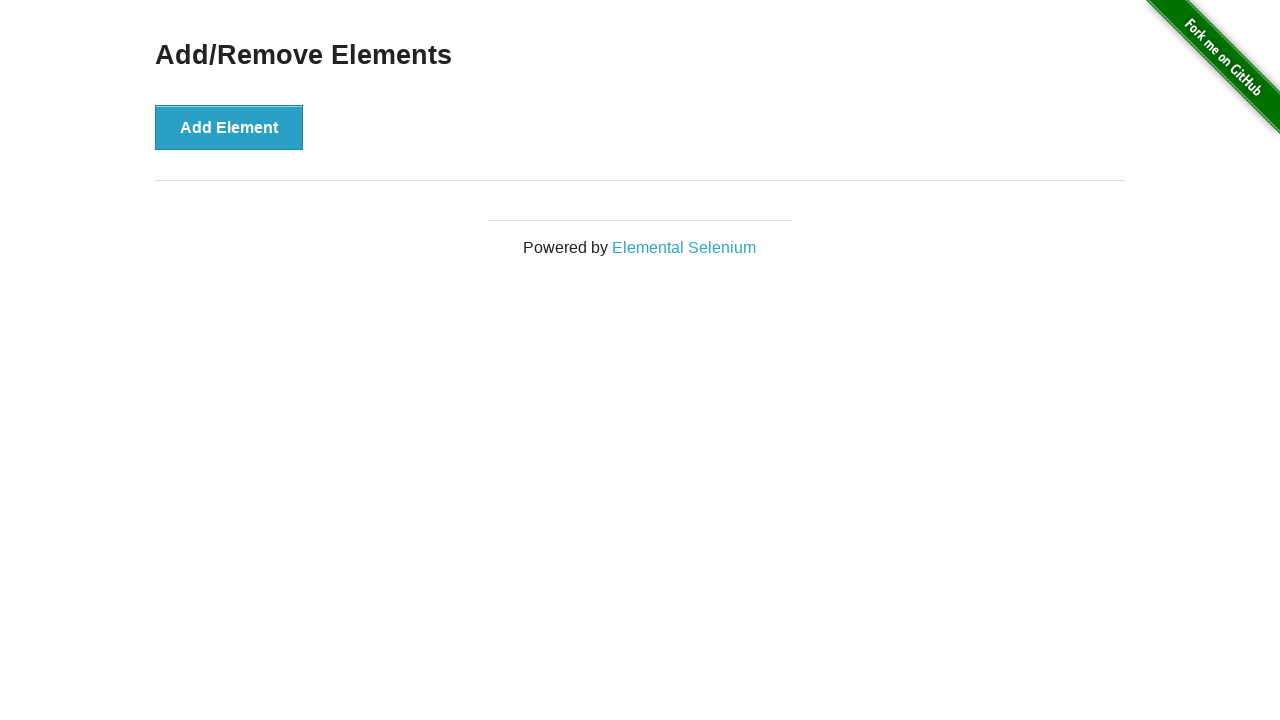

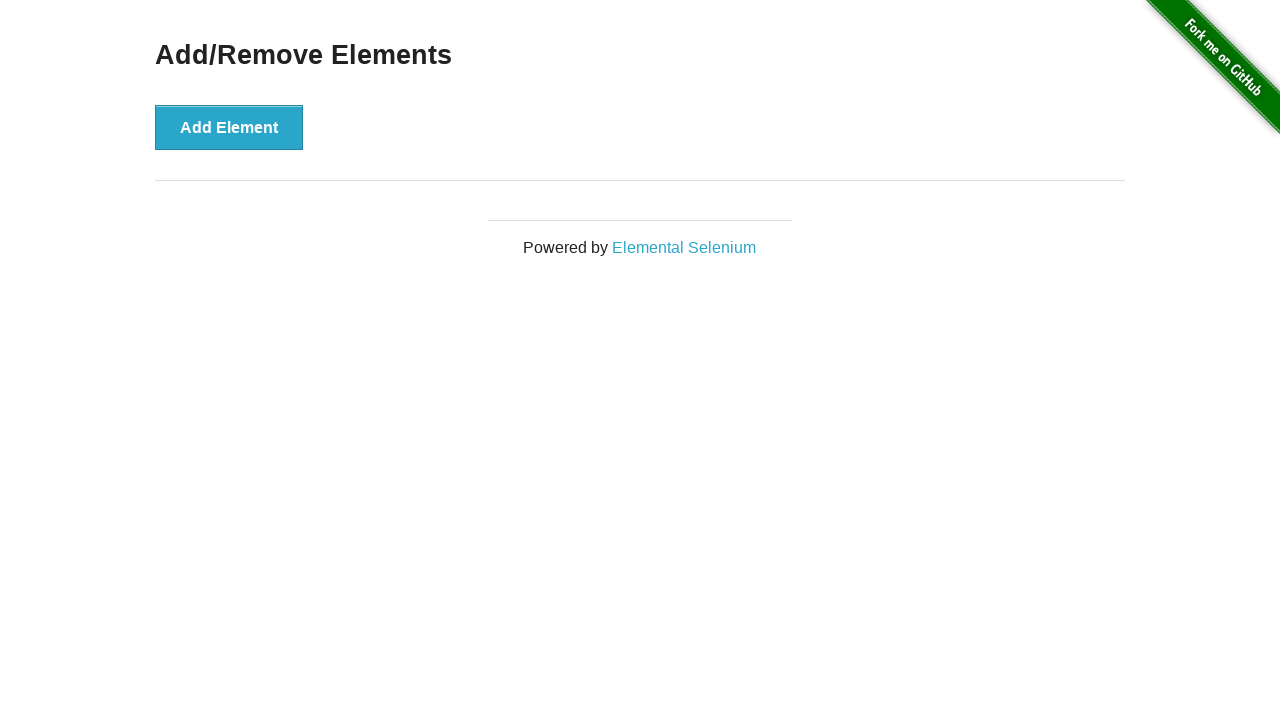